Tests JavaScript alert prompt functionality by clicking a button to trigger a prompt dialog, entering text, and accepting it

Starting URL: https://www.hyrtutorials.com/p/alertsdemo.html

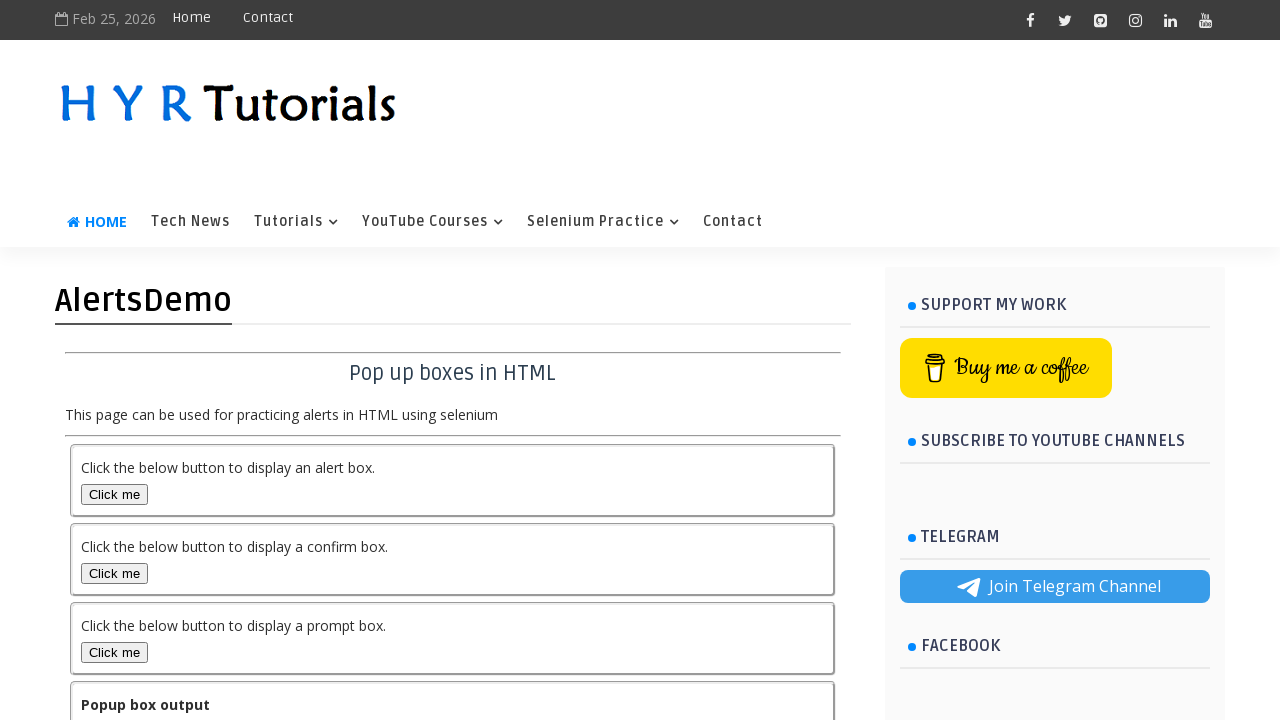

Scrolled prompt button into view
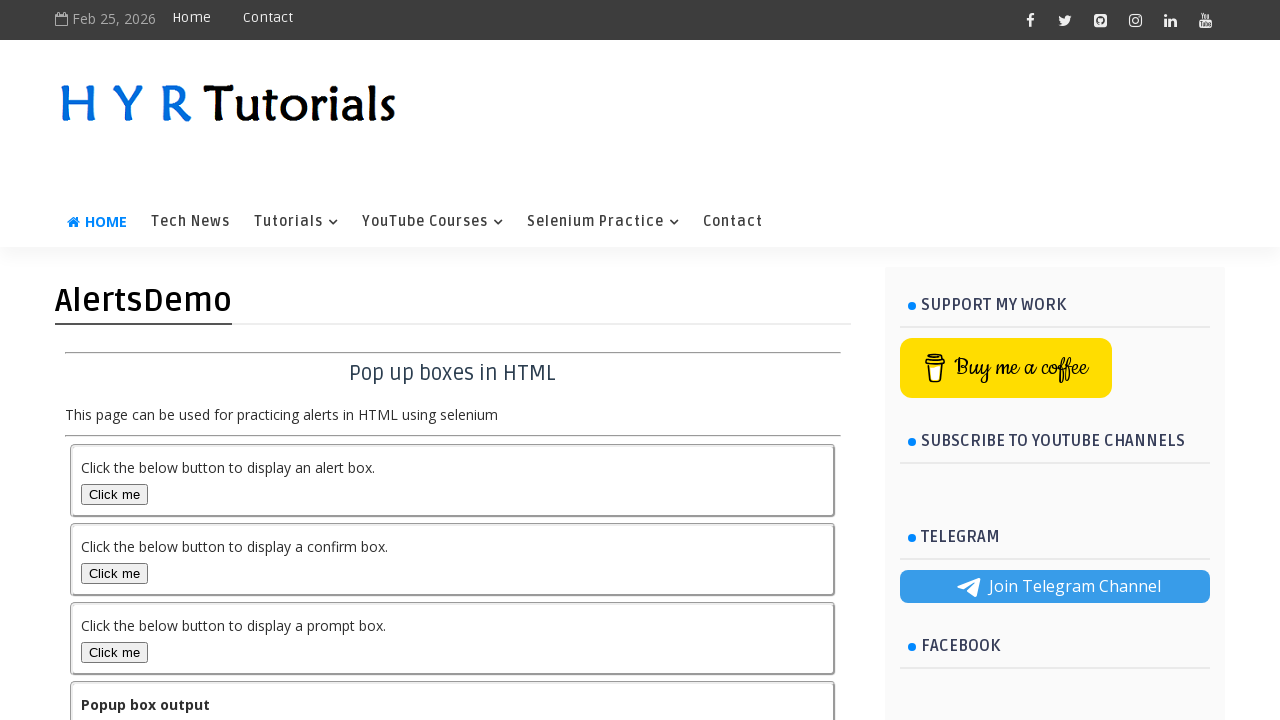

Set up dialog handler to accept with text 'Hello'
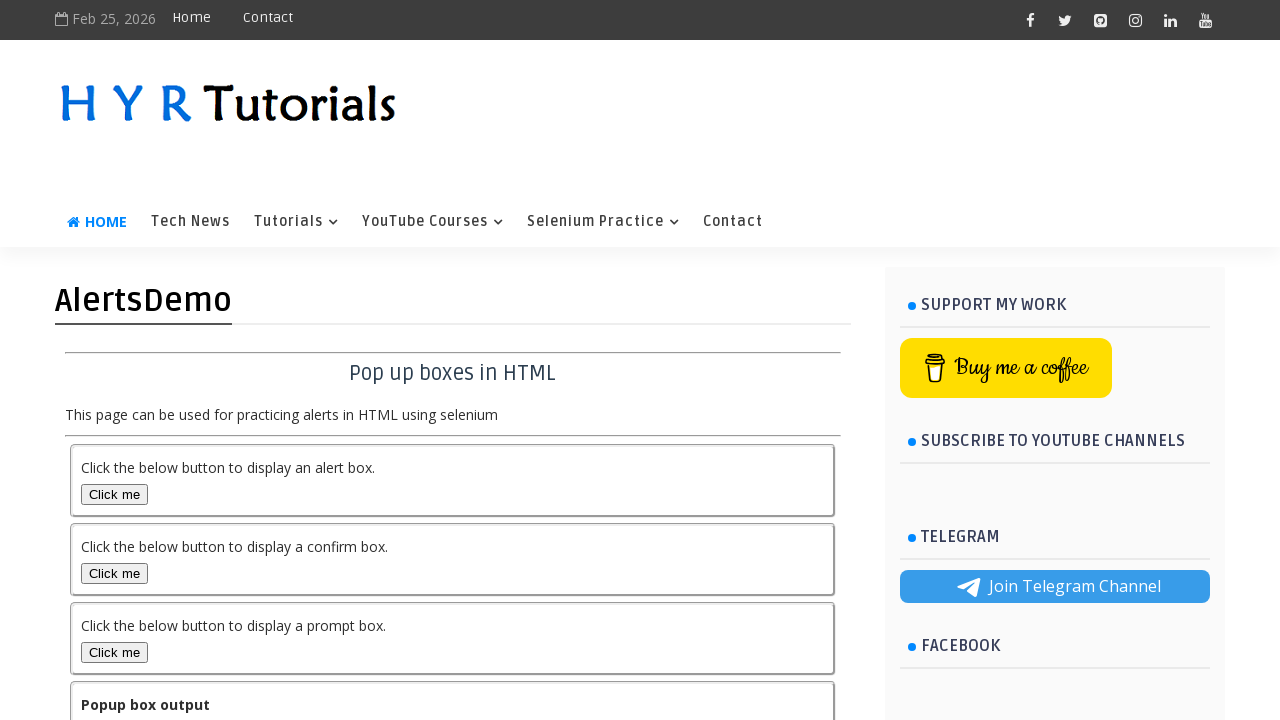

Clicked prompt button to trigger alert dialog at (114, 652) on xpath=//button[@id='promptBox']
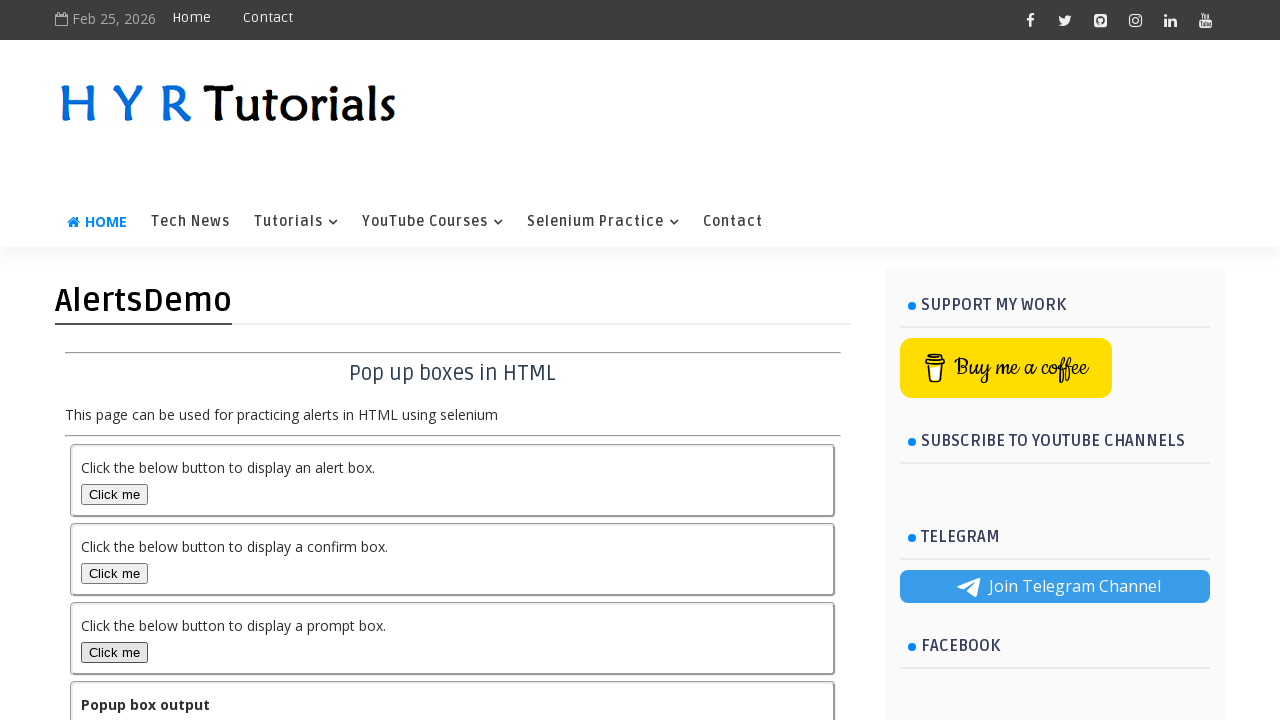

Waited 500ms for dialog to be processed
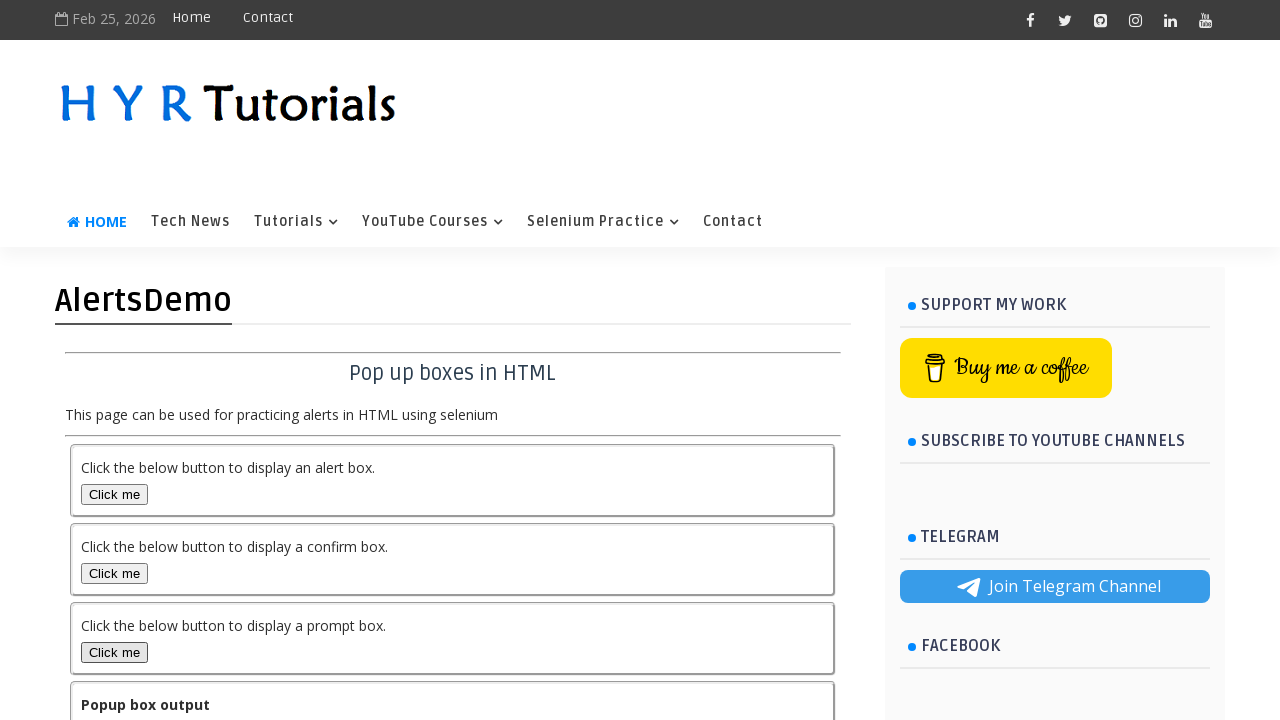

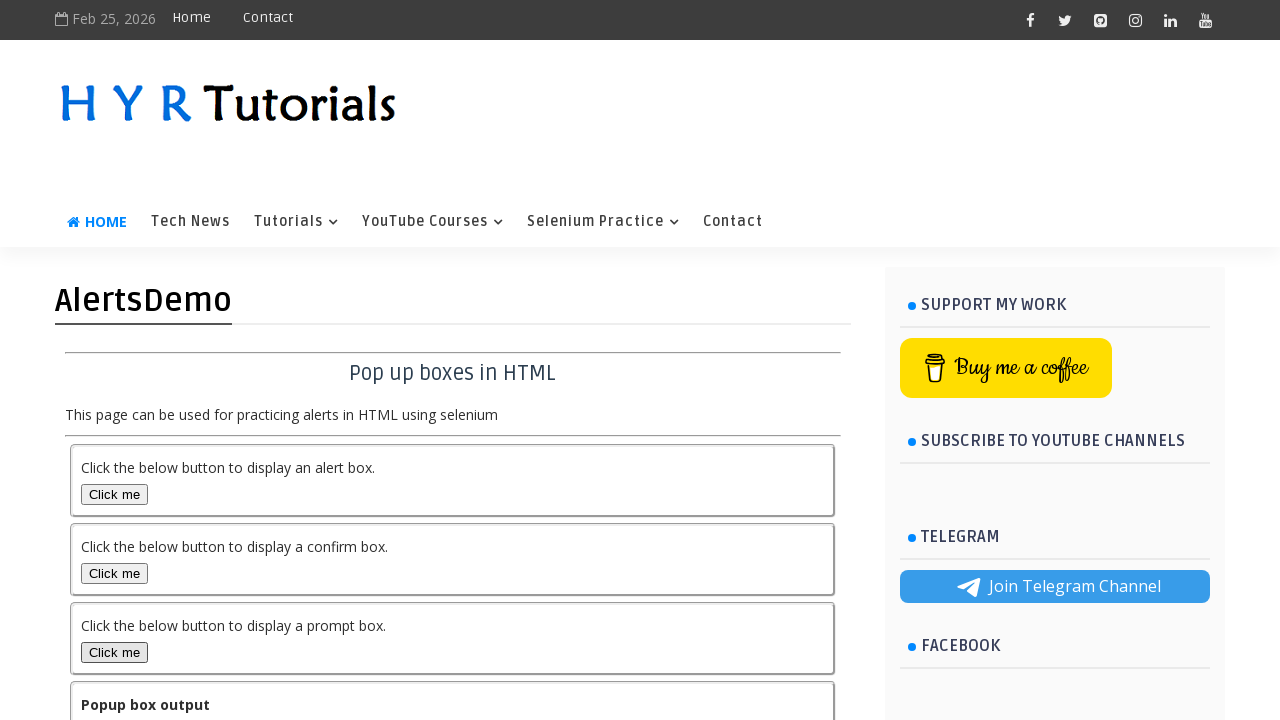